Tests JavaScript alert and confirm dialog handling by entering a name, triggering an alert box and accepting it, then triggering a confirm dialog and dismissing it.

Starting URL: https://rahulshettyacademy.com/AutomationPractice/

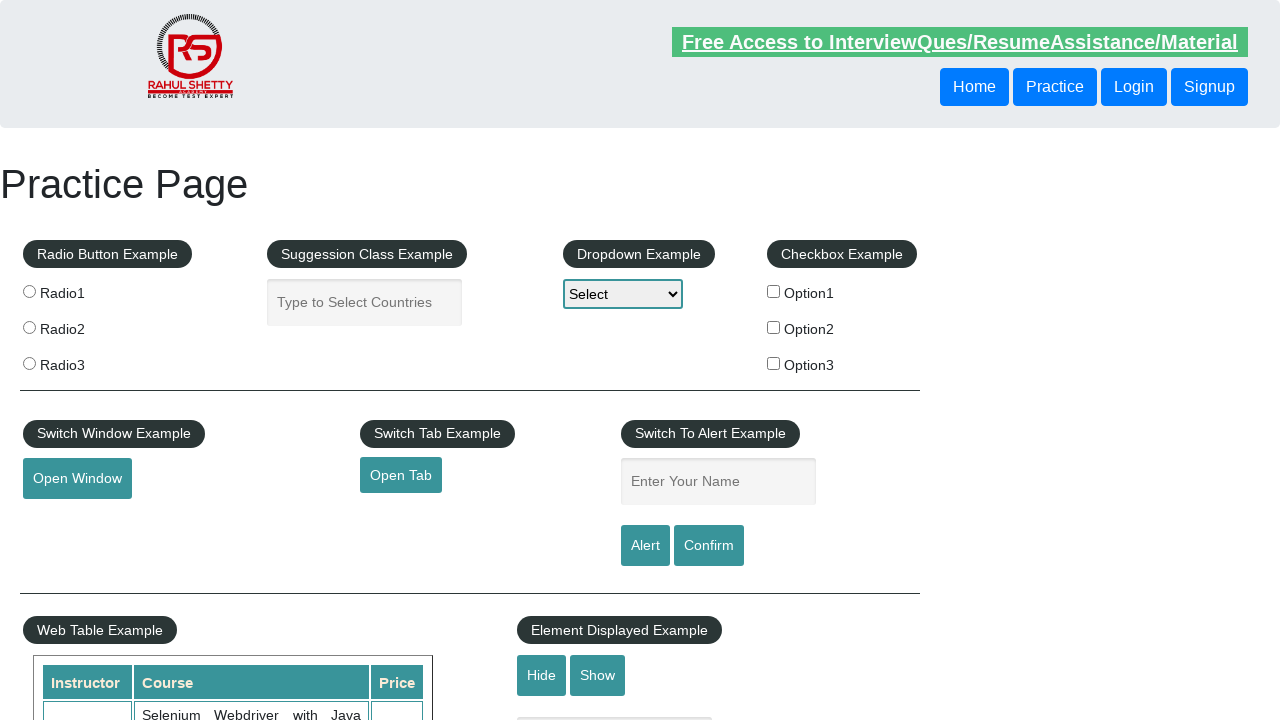

Filled name field with 'Dhruv' on #name
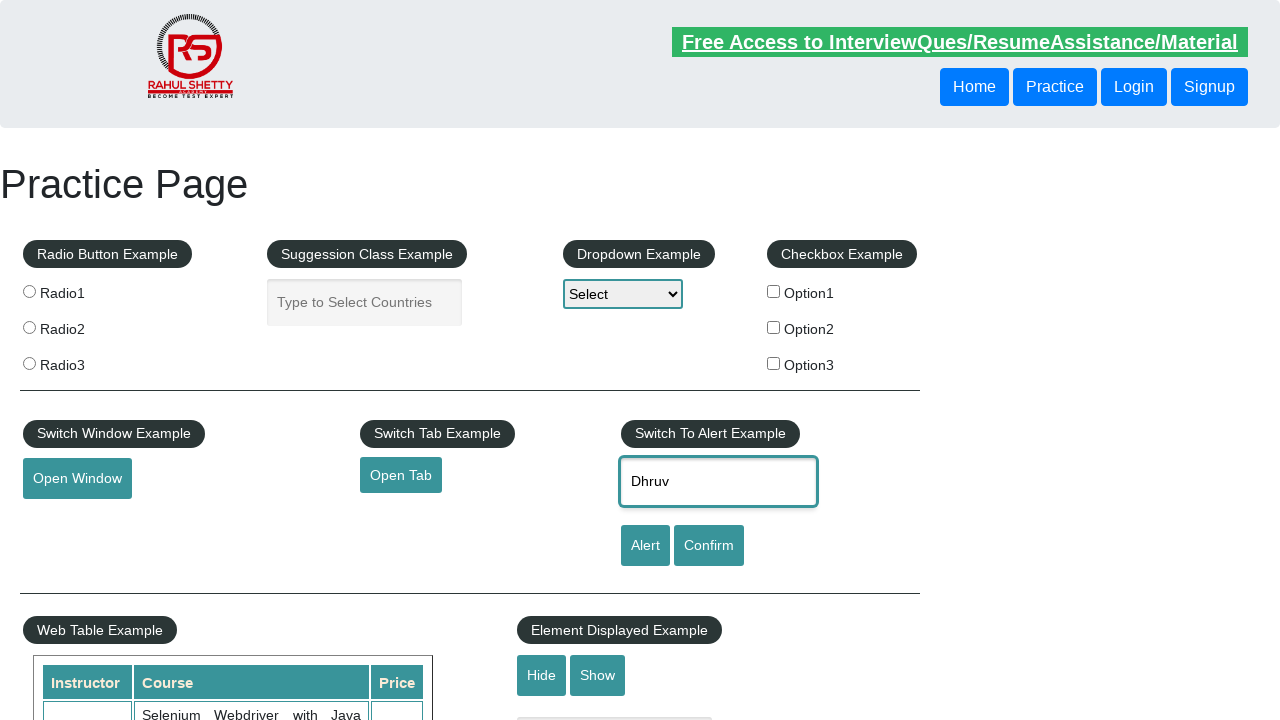

Clicked alert button to trigger alert dialog at (645, 546) on #alertbtn
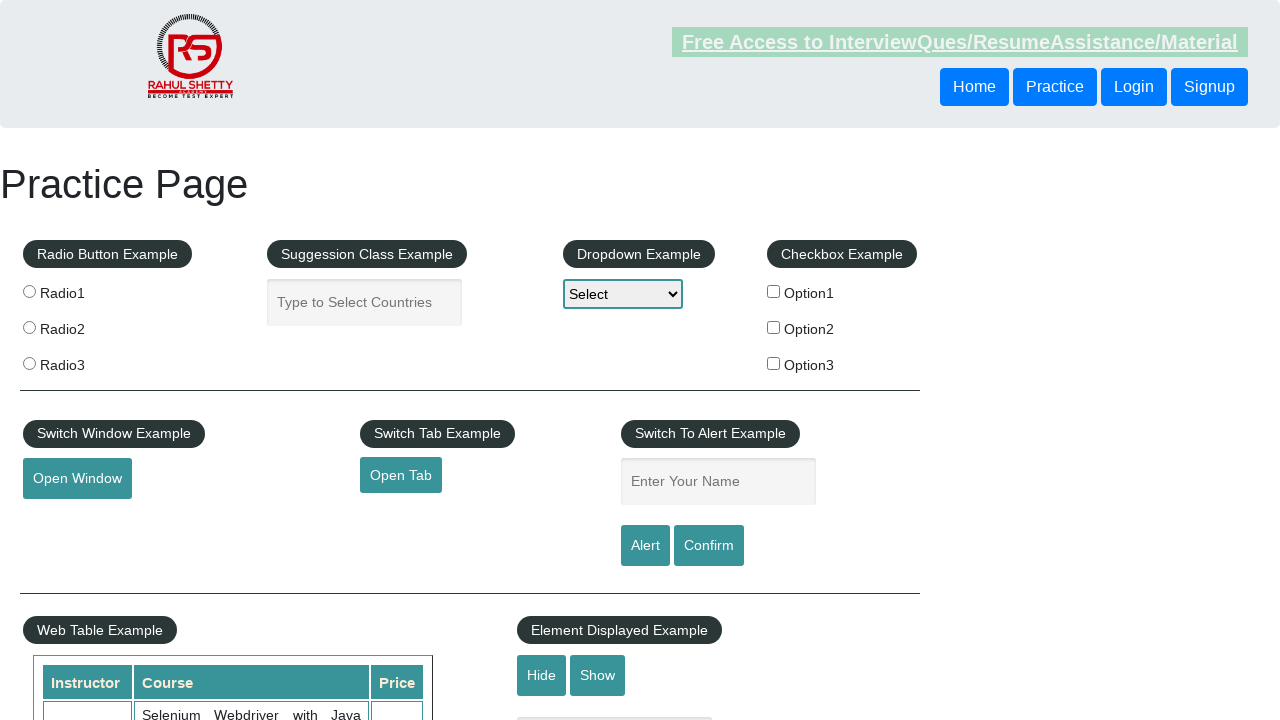

Set up handler to accept alert dialog
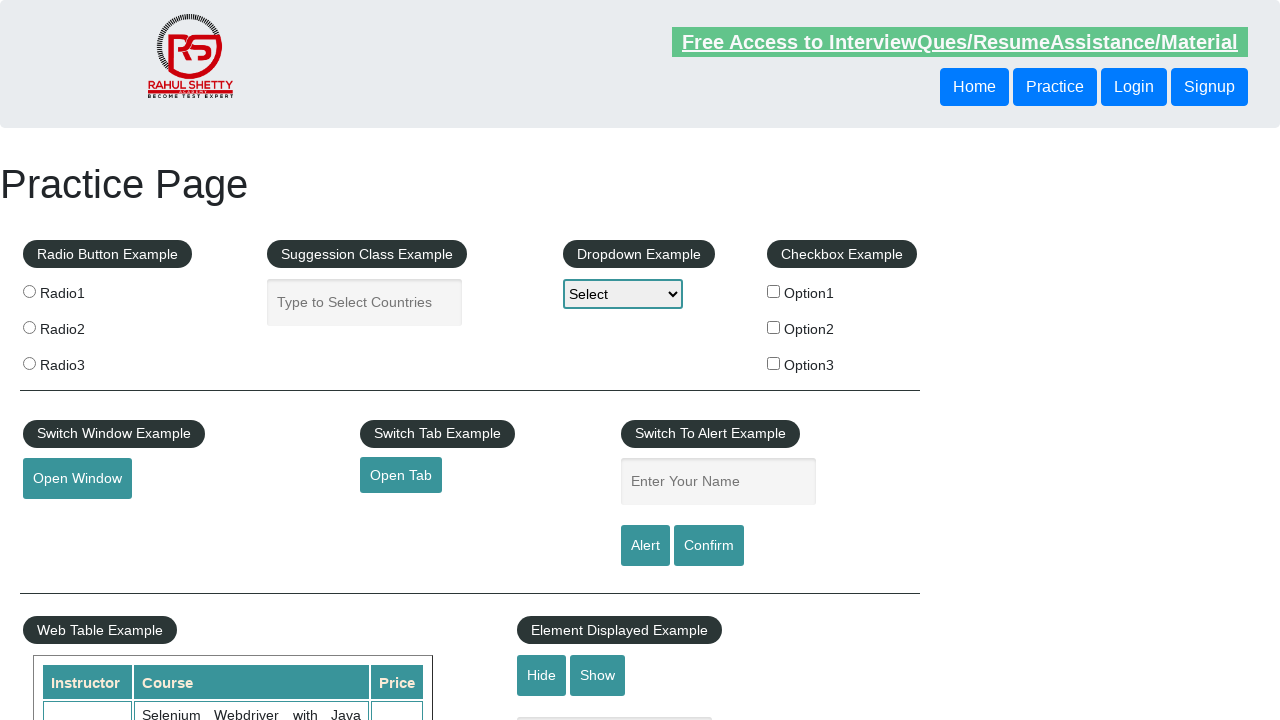

Alert dialog accepted and dismissed
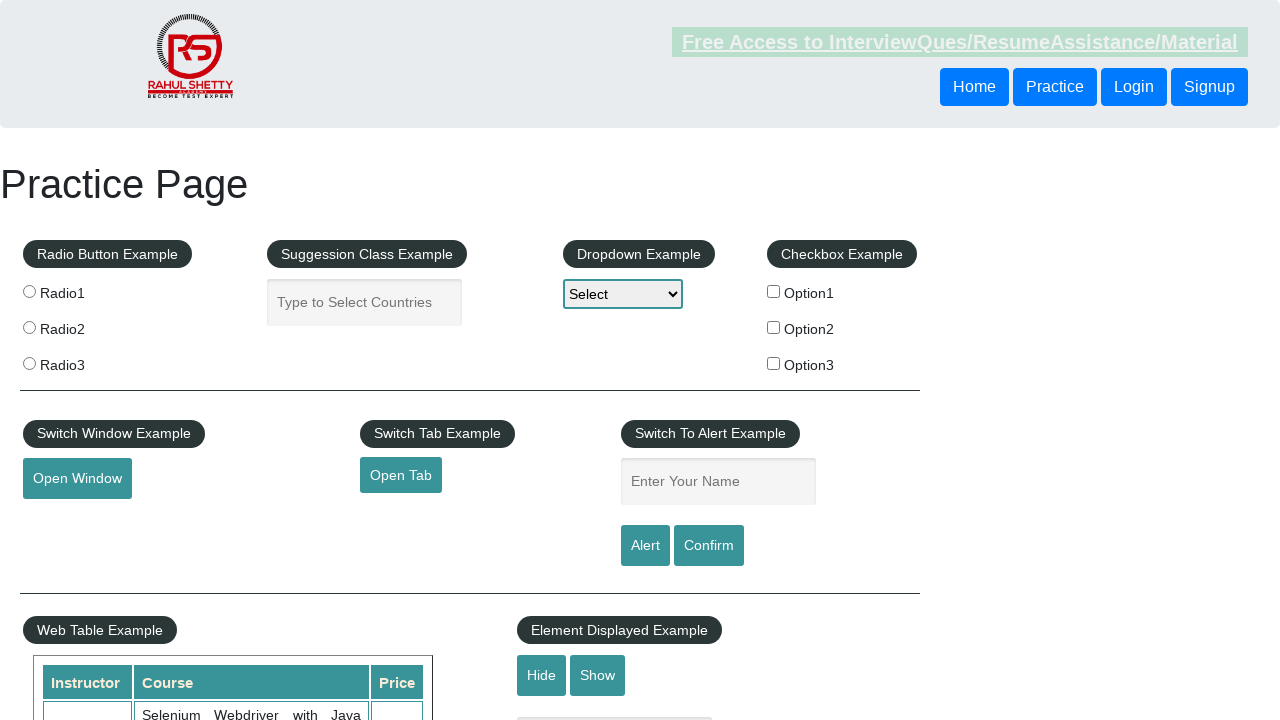

Filled name field with 'Dhruv' again for confirm dialog test on #name
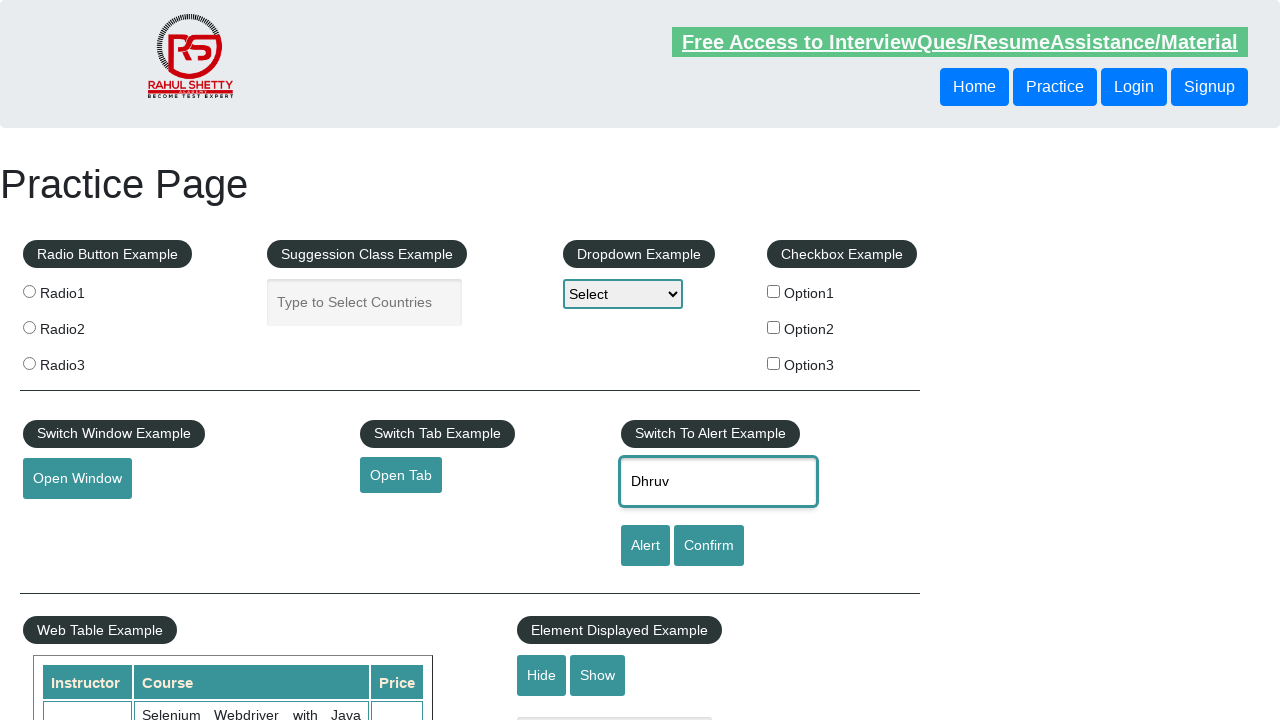

Set up handler to dismiss confirm dialog
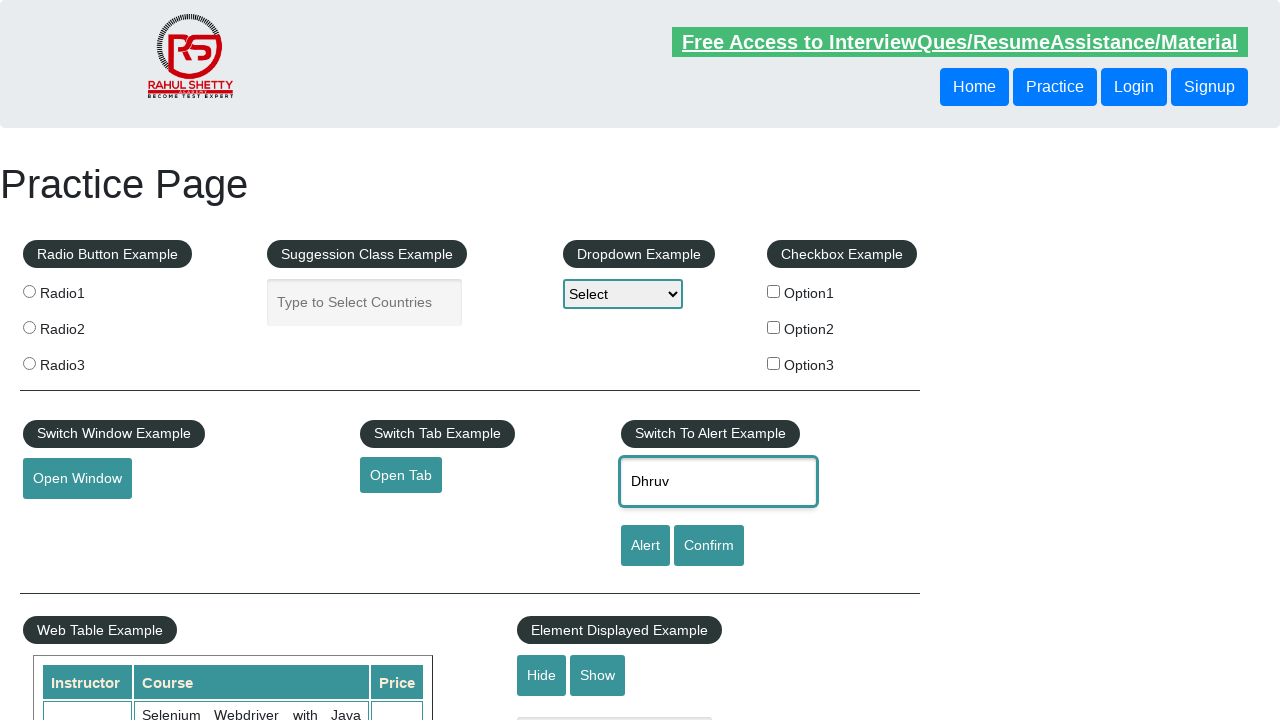

Clicked confirm button to trigger confirm dialog at (709, 546) on #confirmbtn
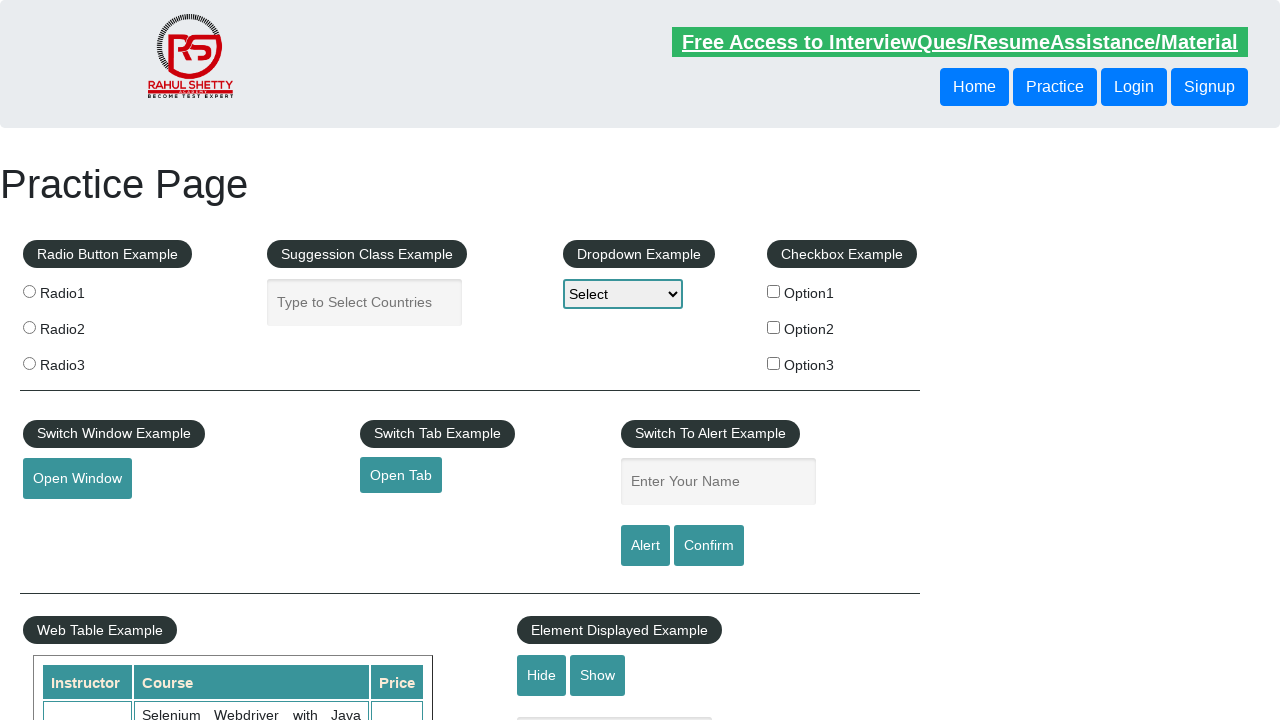

Confirm dialog dismissed
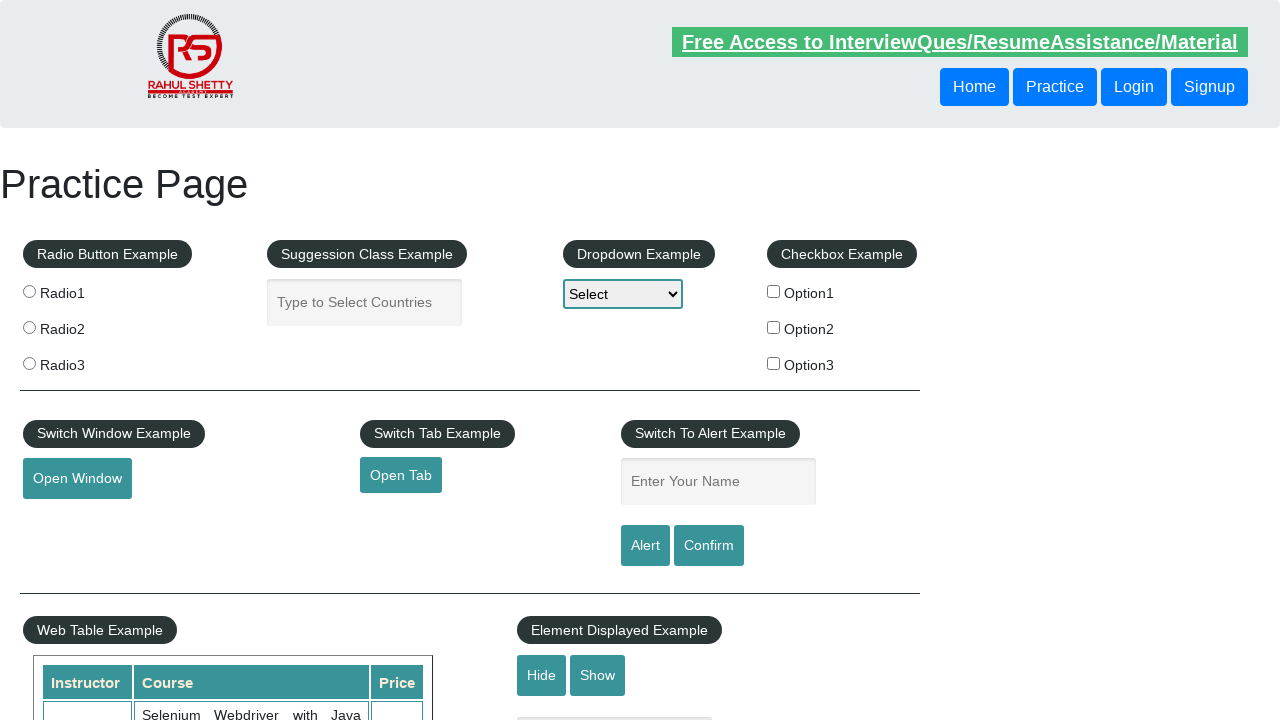

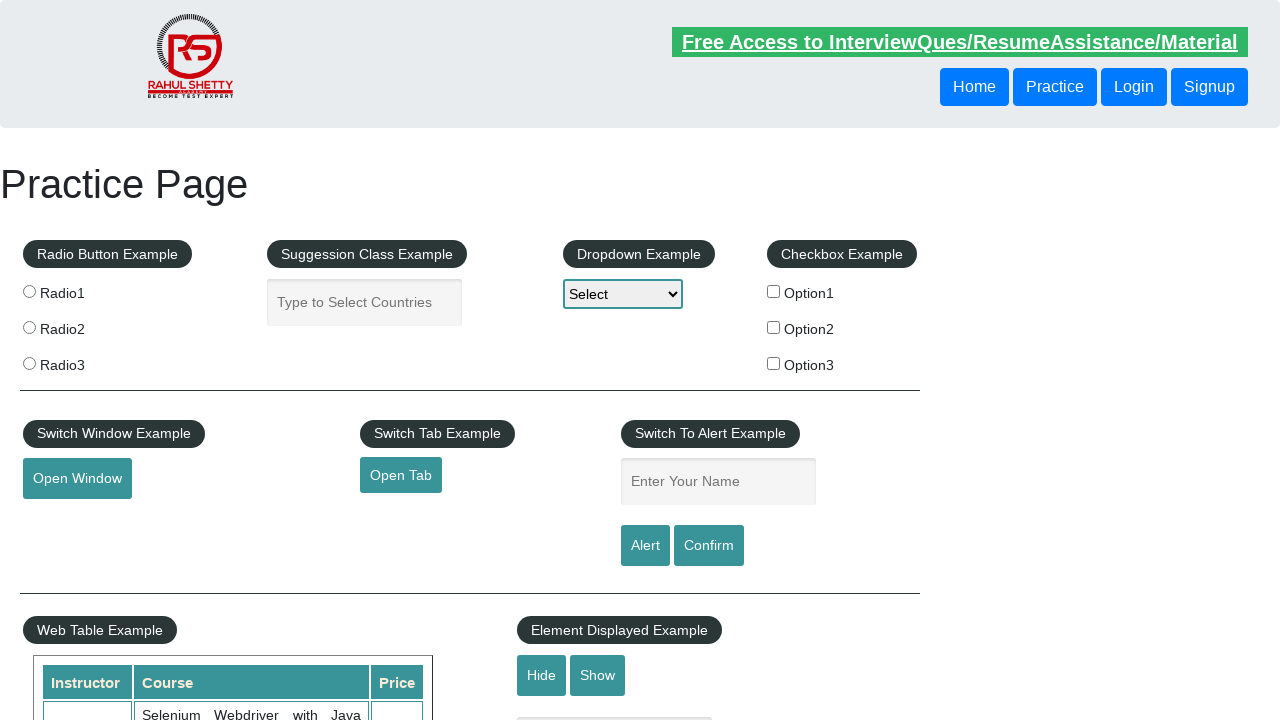